Tests filtering to display only active (uncompleted) items

Starting URL: https://demo.playwright.dev/todomvc

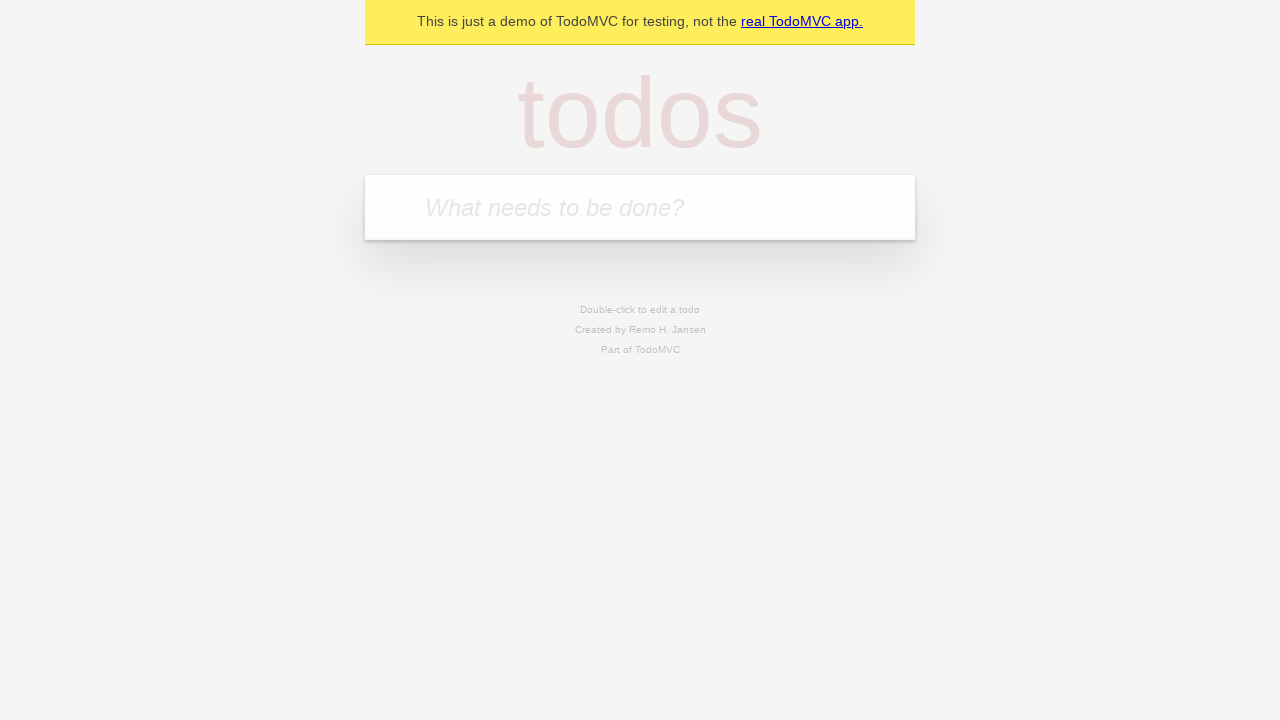

Filled todo input with 'buy some cheese' on internal:attr=[placeholder="What needs to be done?"i]
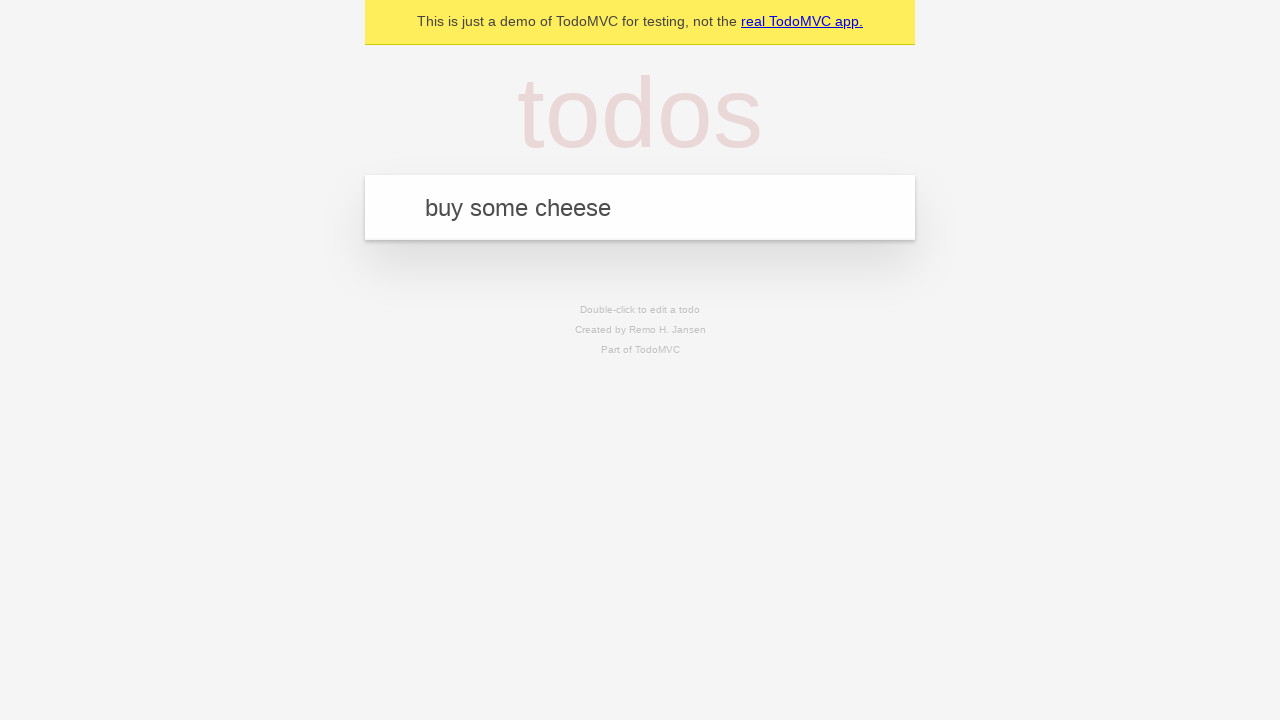

Pressed Enter to add first todo on internal:attr=[placeholder="What needs to be done?"i]
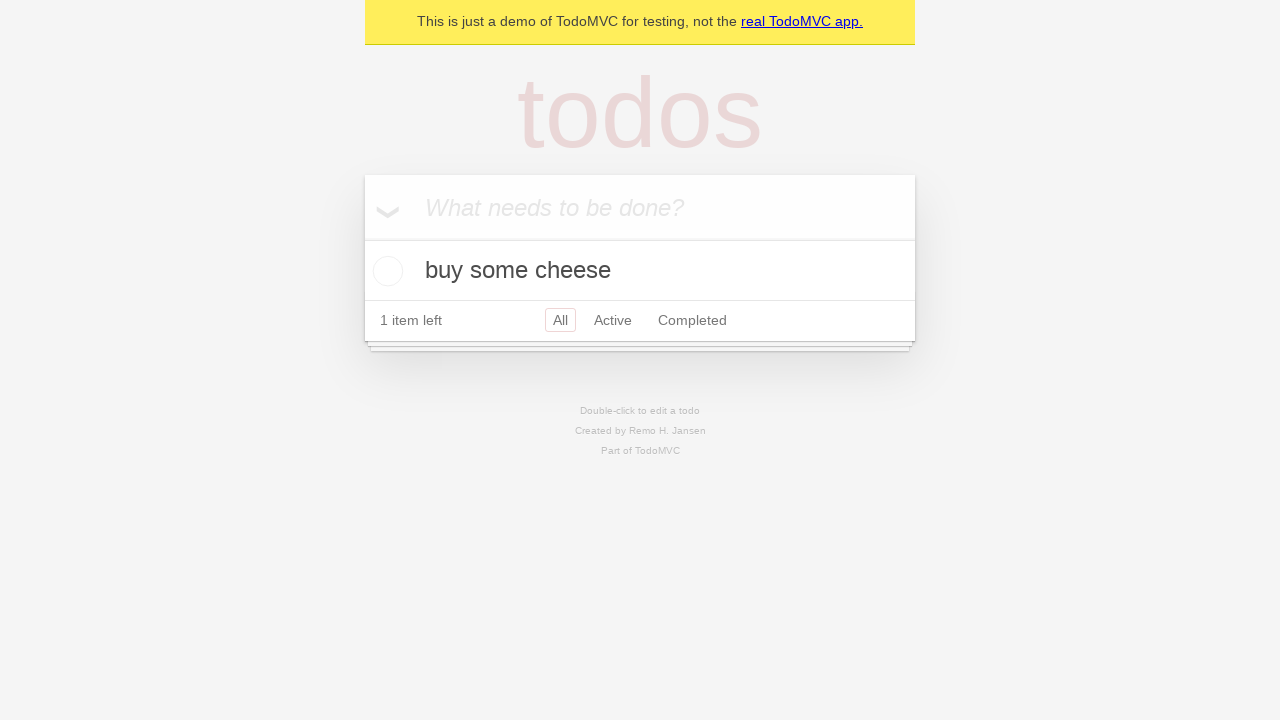

Filled todo input with 'feed the cat' on internal:attr=[placeholder="What needs to be done?"i]
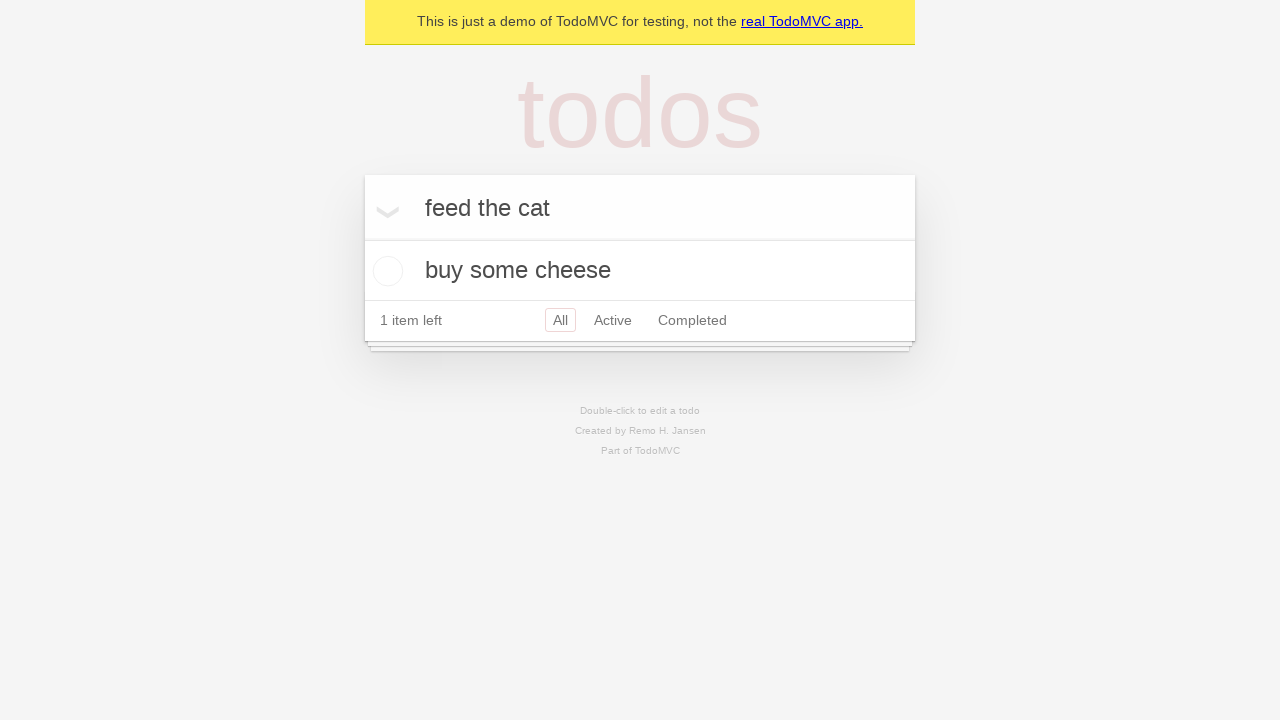

Pressed Enter to add second todo on internal:attr=[placeholder="What needs to be done?"i]
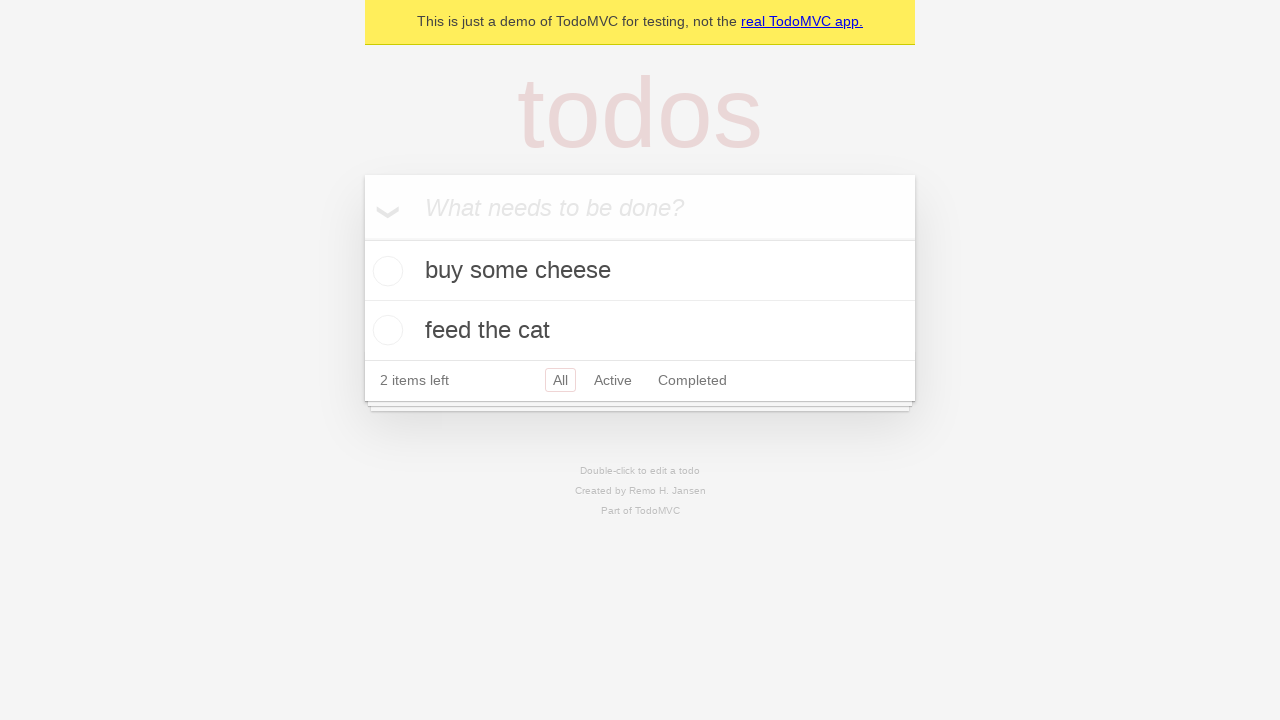

Filled todo input with 'book a doctors appointment' on internal:attr=[placeholder="What needs to be done?"i]
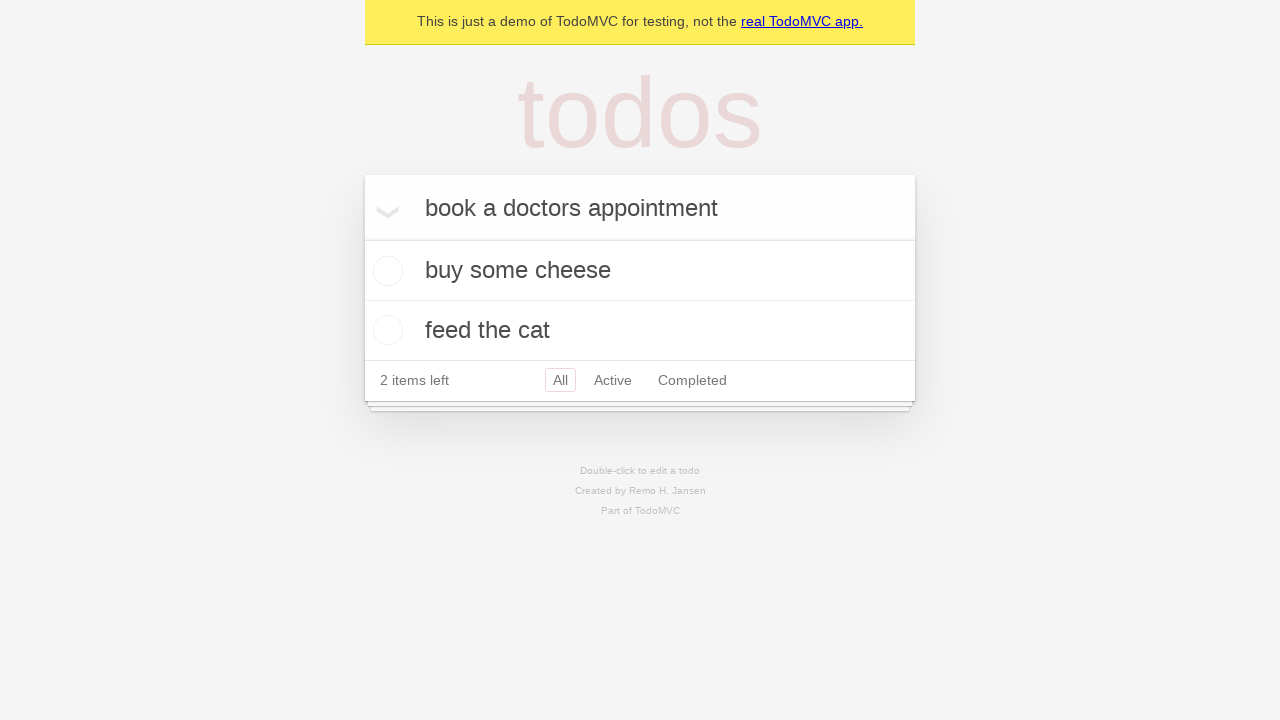

Pressed Enter to add third todo on internal:attr=[placeholder="What needs to be done?"i]
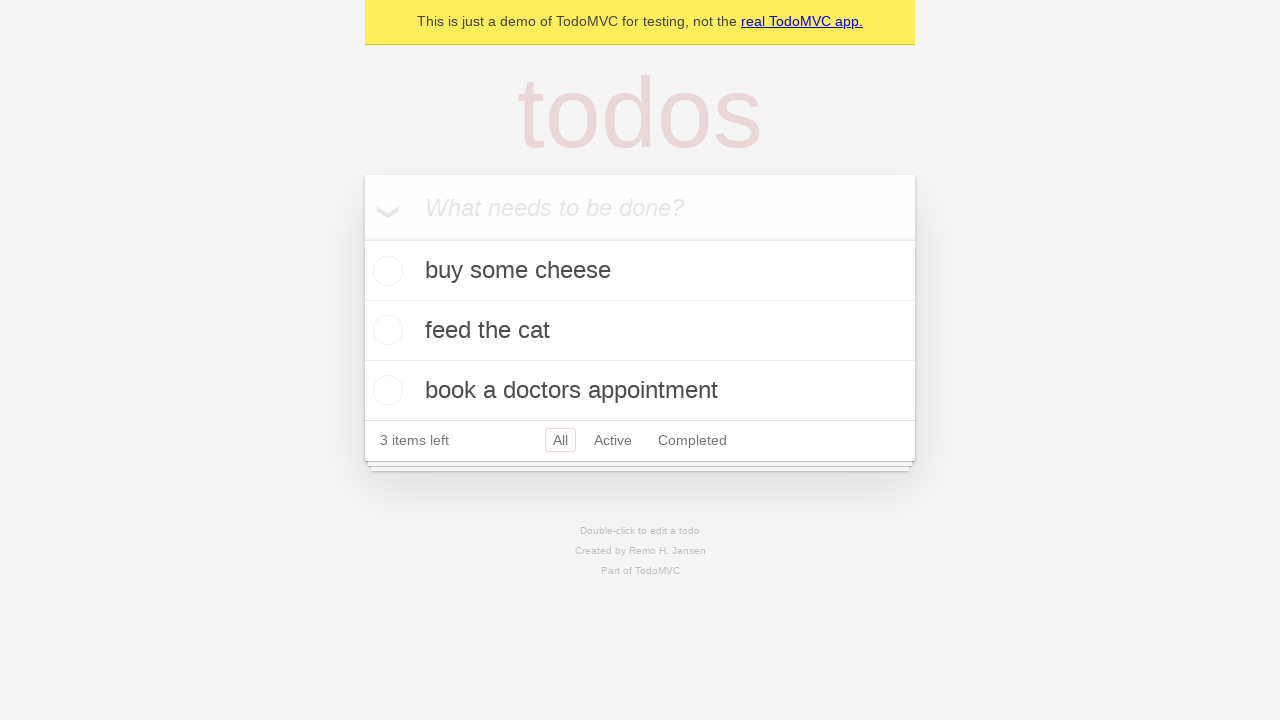

Checked the second todo item (feed the cat) at (385, 330) on internal:testid=[data-testid="todo-item"s] >> nth=1 >> internal:role=checkbox
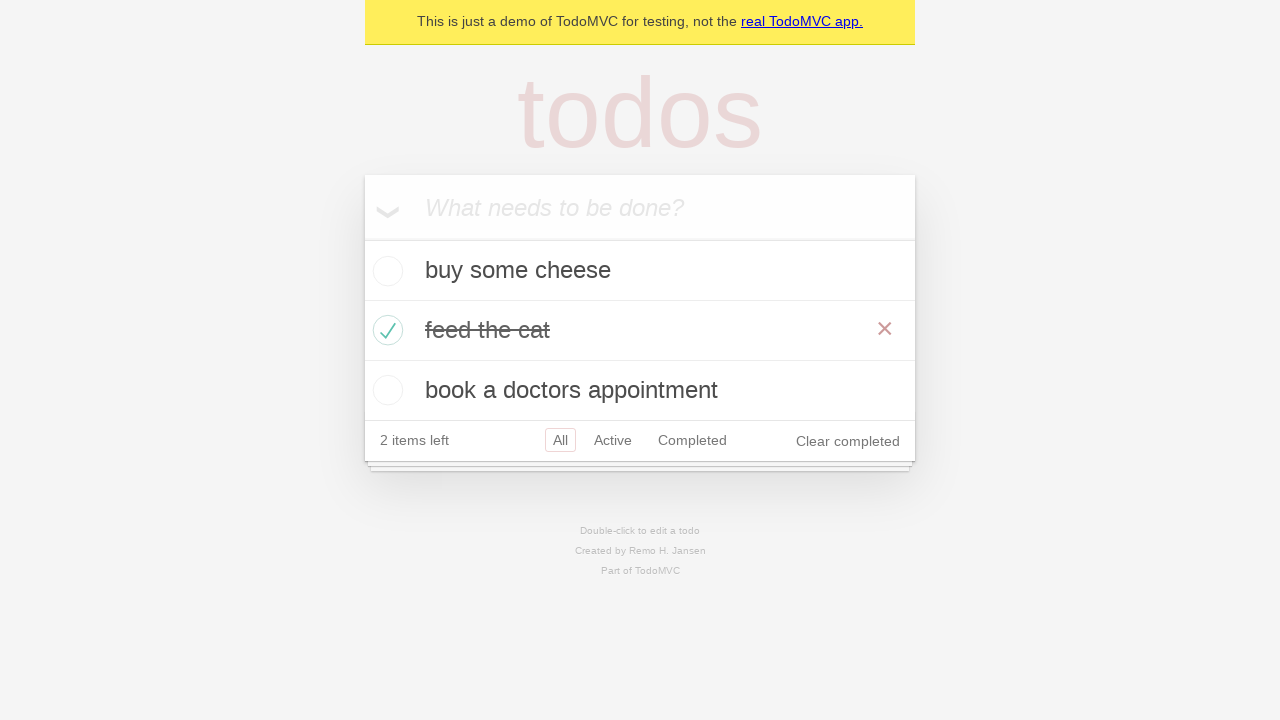

Clicked Active filter to display only uncompleted items at (613, 440) on internal:role=link[name="Active"i]
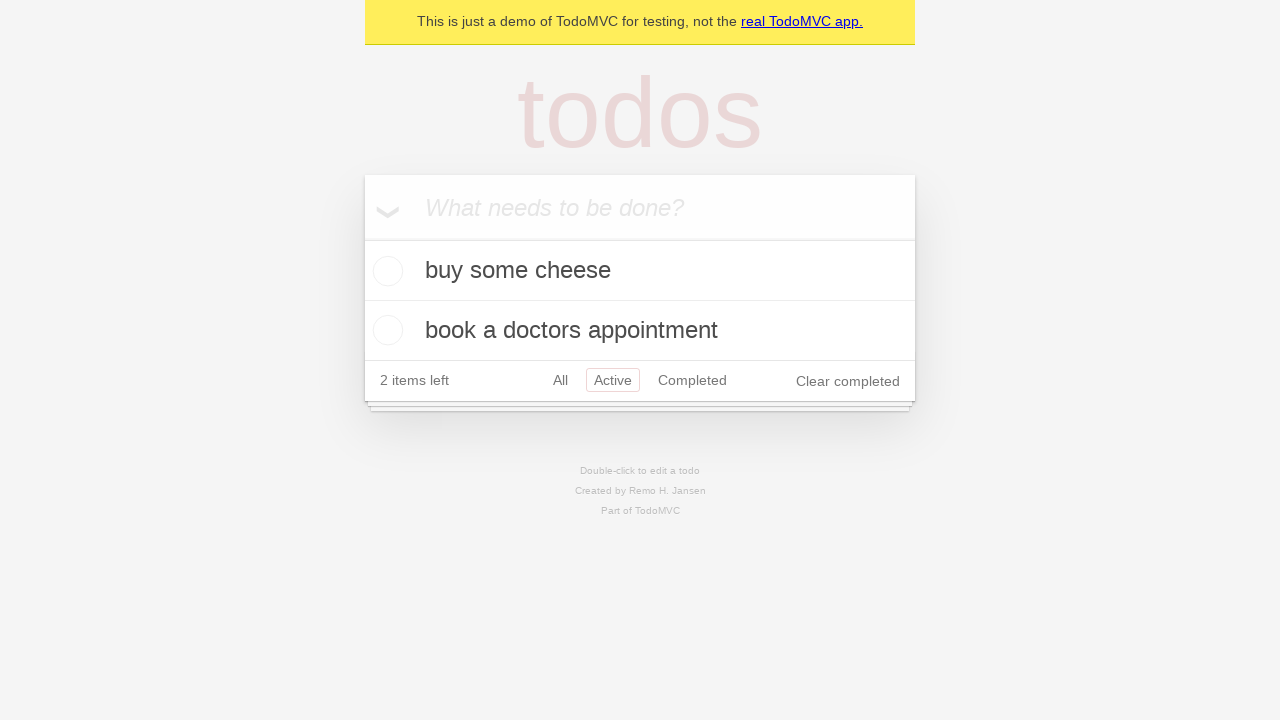

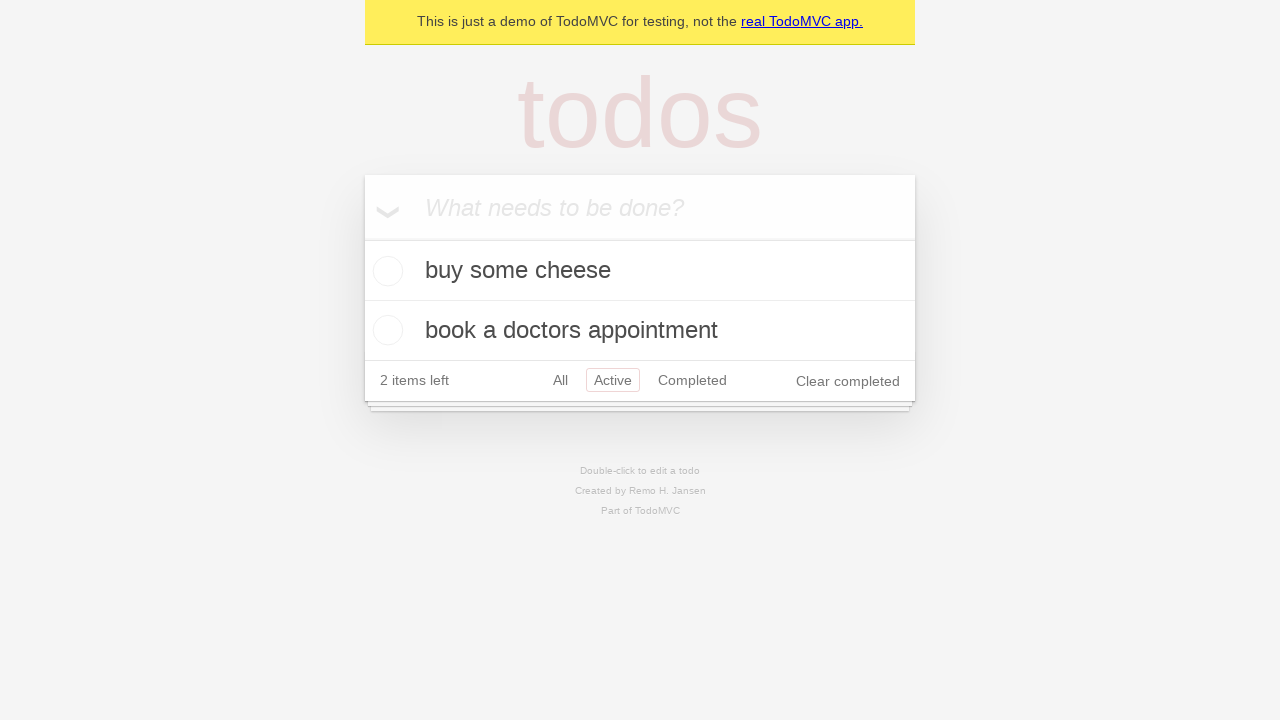